Tests prompt JavaScript alert functionality by clicking a button to trigger a prompt dialog, entering custom text, and accepting it

Starting URL: https://training-support.net/webelements/alerts

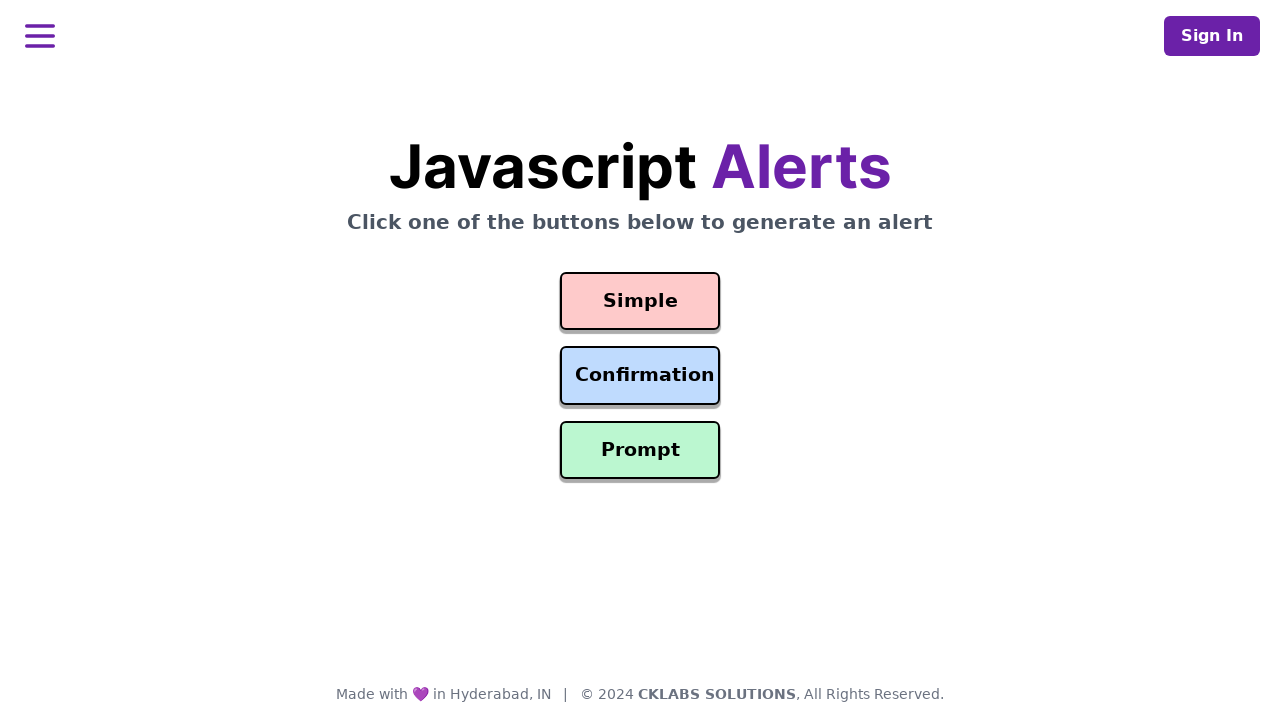

Verified page title contains 'Selenium: Alerts'
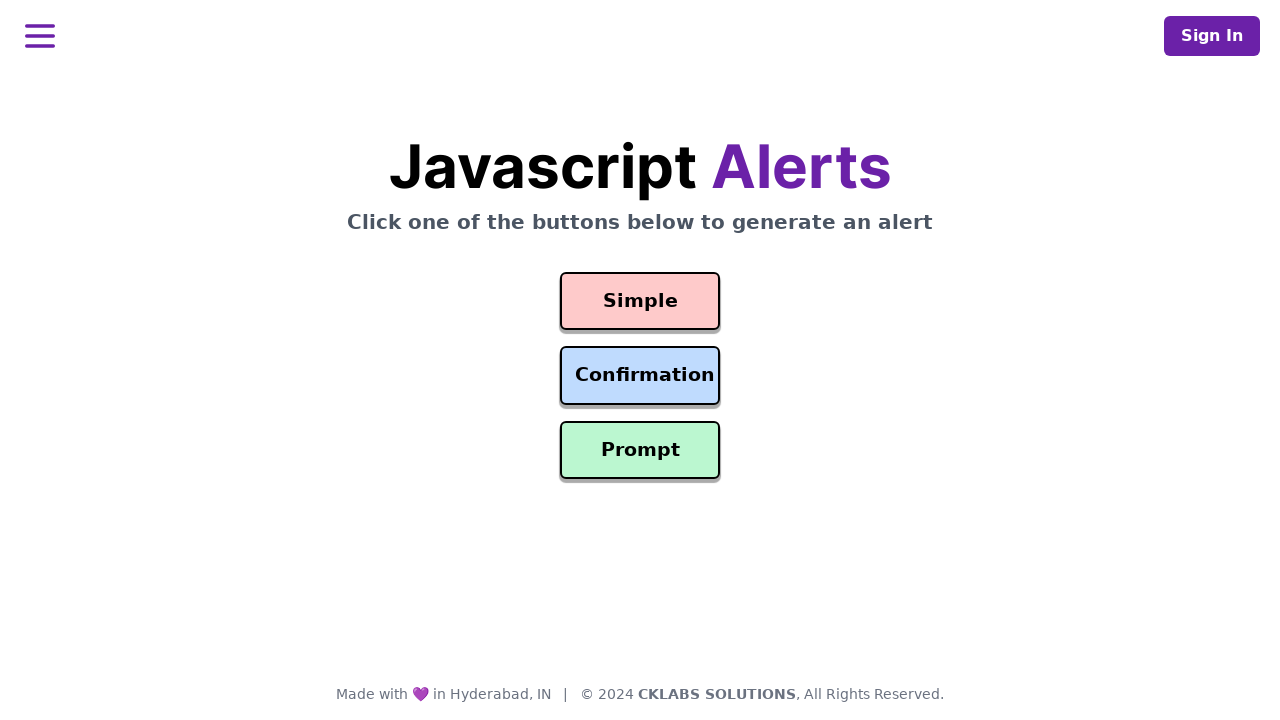

Set up dialog handler to accept prompt with text 'JohnDoe2024'
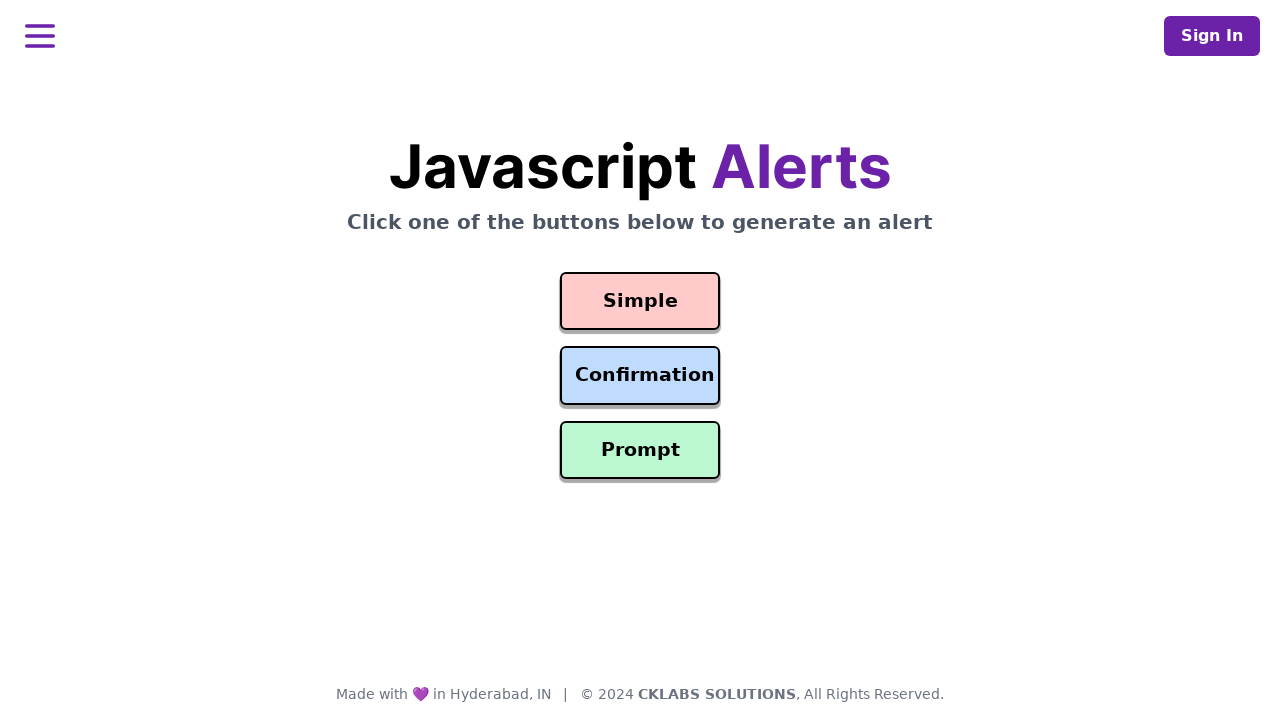

Clicked the Prompt Alert button at (640, 450) on #prompt
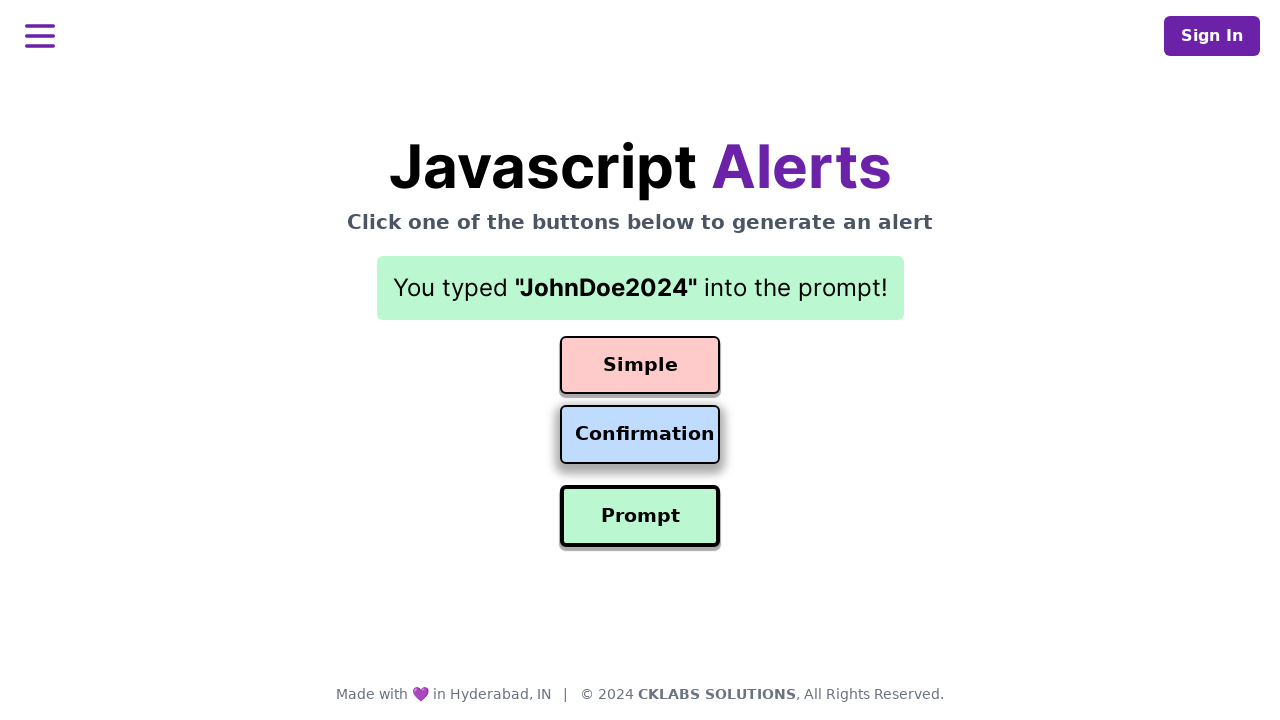

Waited 500ms for dialog to be processed
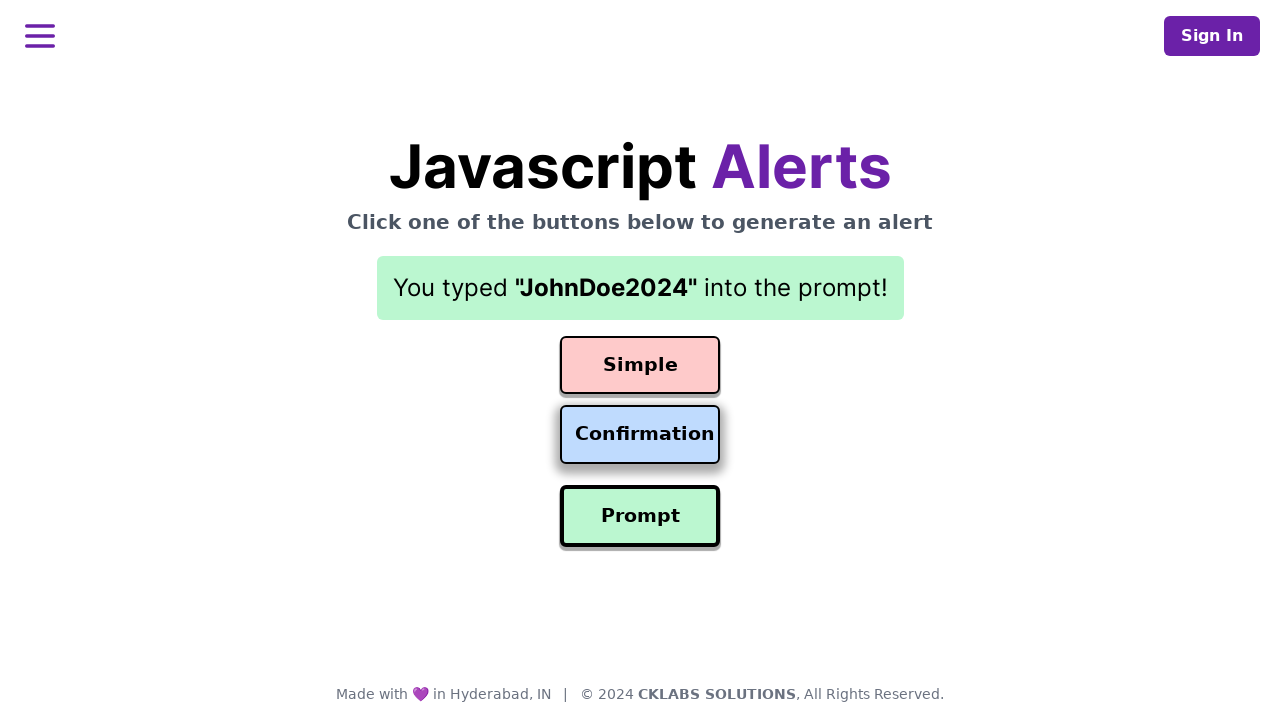

Retrieved result text from page
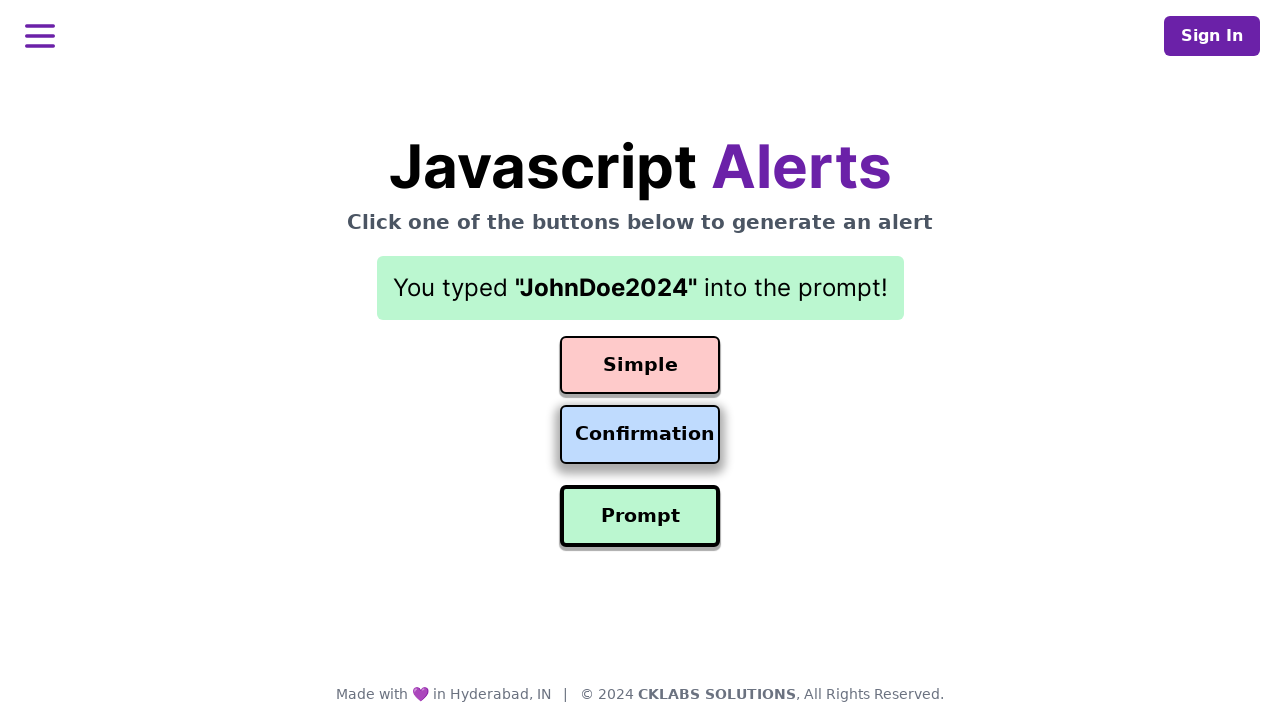

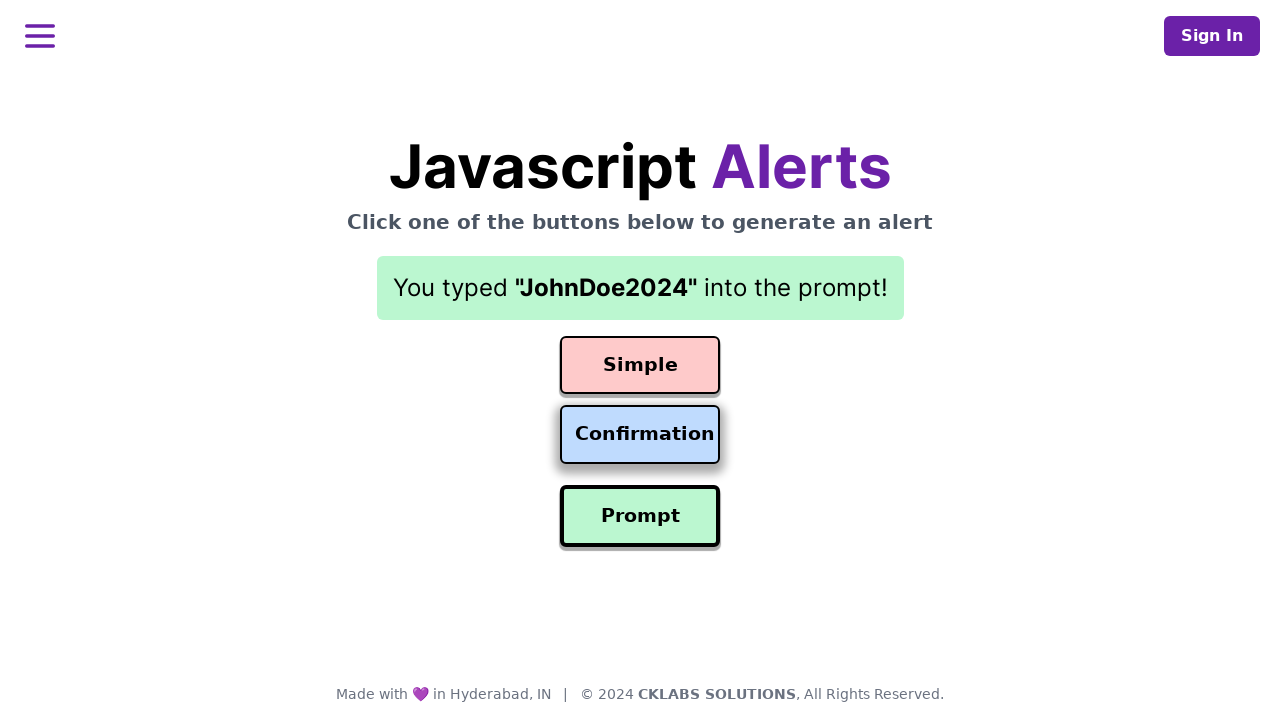